Tests dropdown selection by selecting "Apple" from the fruits dropdown using visible text and verifying the selection

Starting URL: https://letcode.in/dropdowns

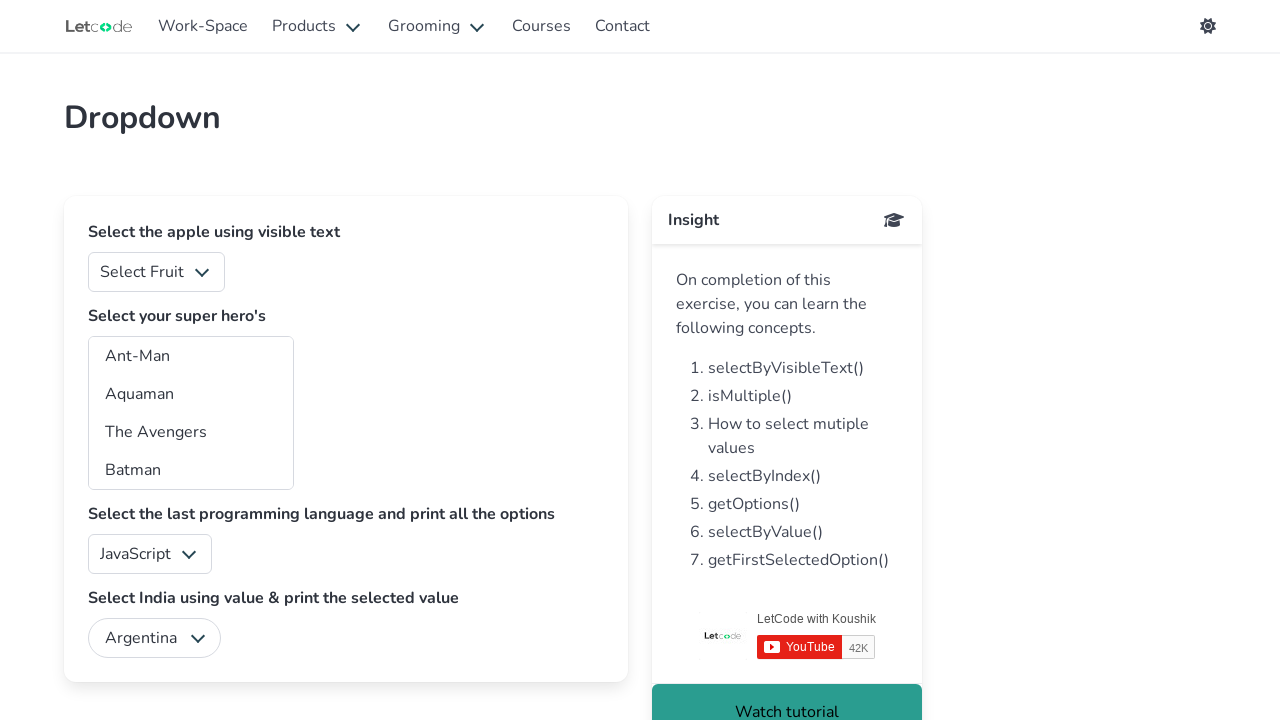

Navigated to dropdowns test page
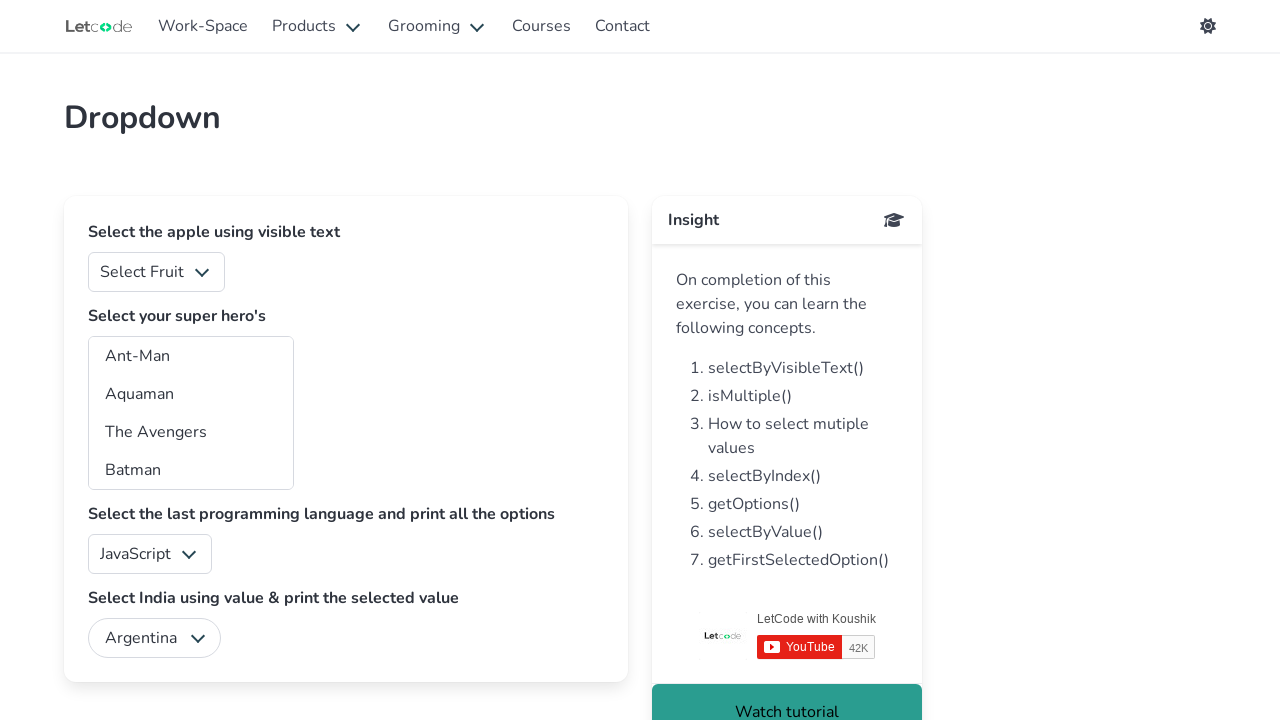

Selected 'Apple' from fruits dropdown using visible text on #fruits
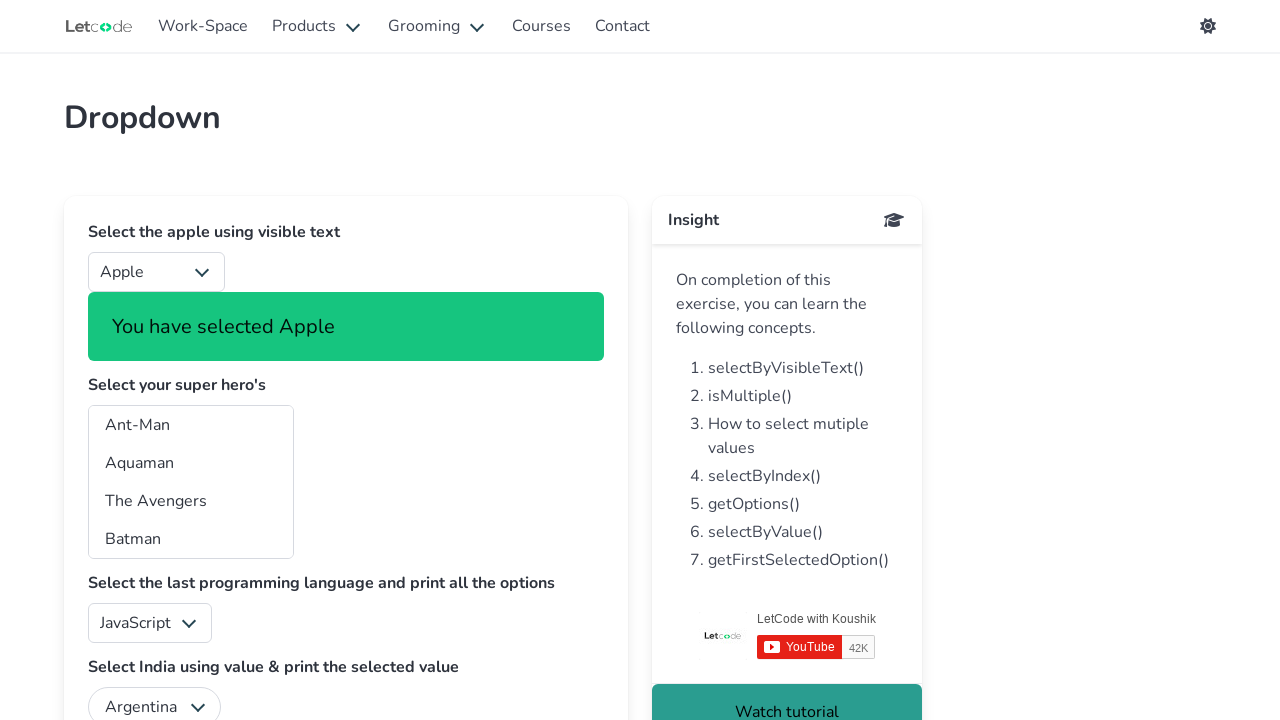

Verified subtitle element is visible after selection
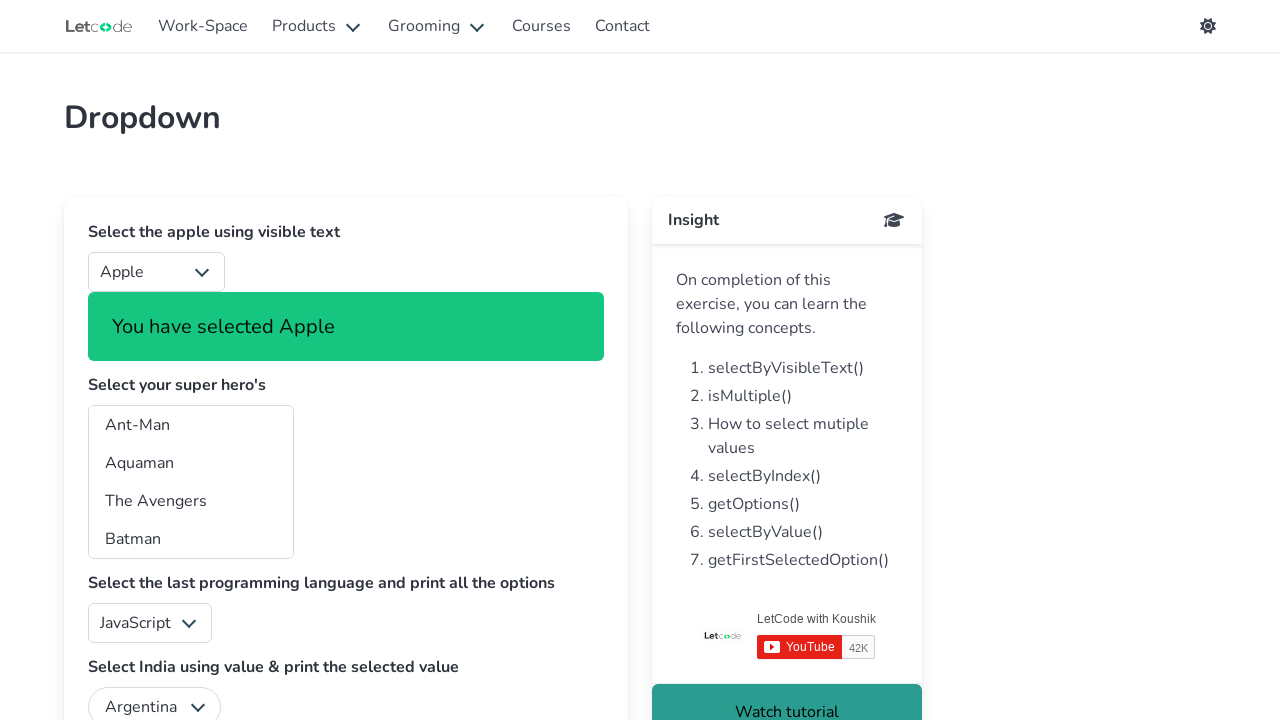

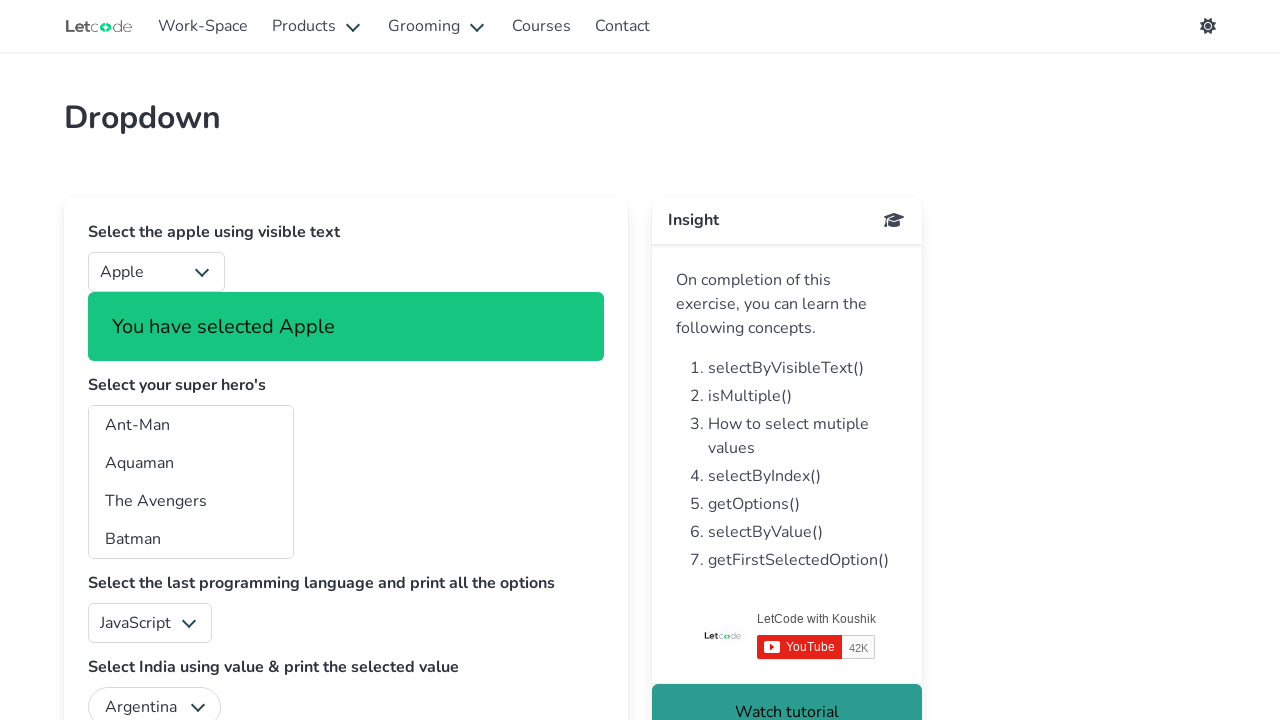